Navigates to CSUSB website and checks if the page content contains the keyword "student"

Starting URL: https://www.csusb.edu/

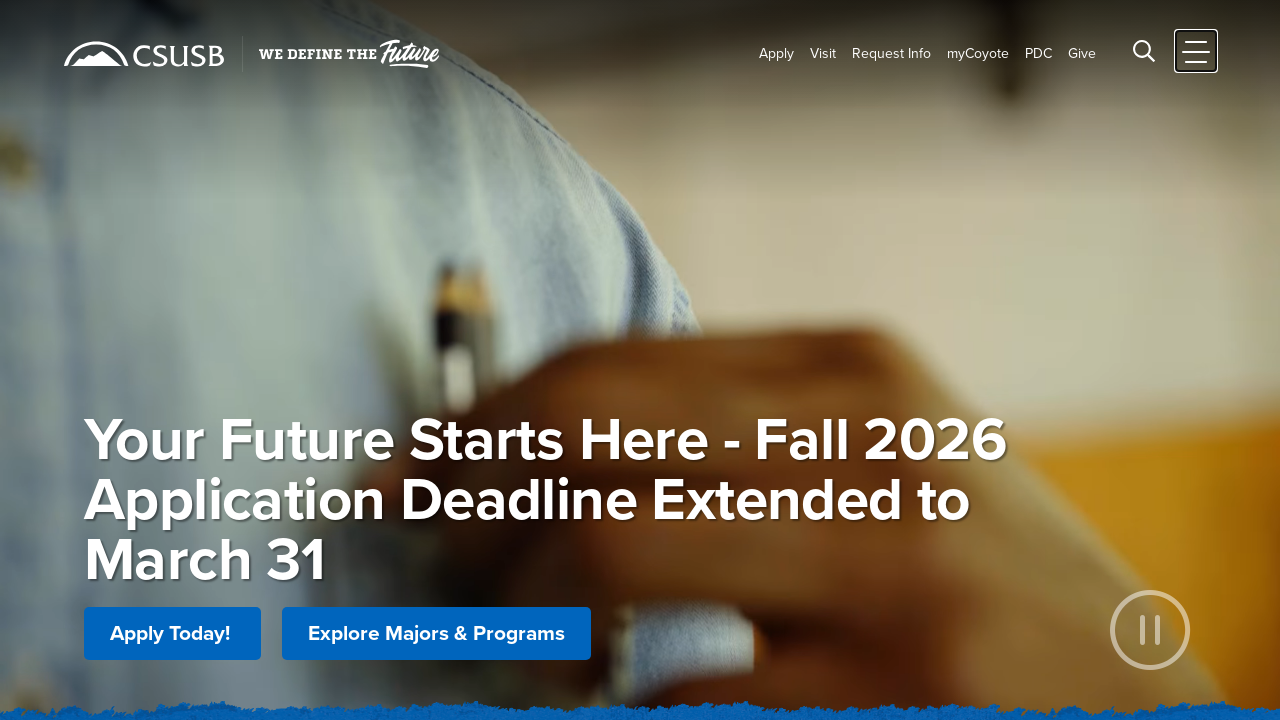

Navigated to CSUSB website (https://www.csusb.edu/)
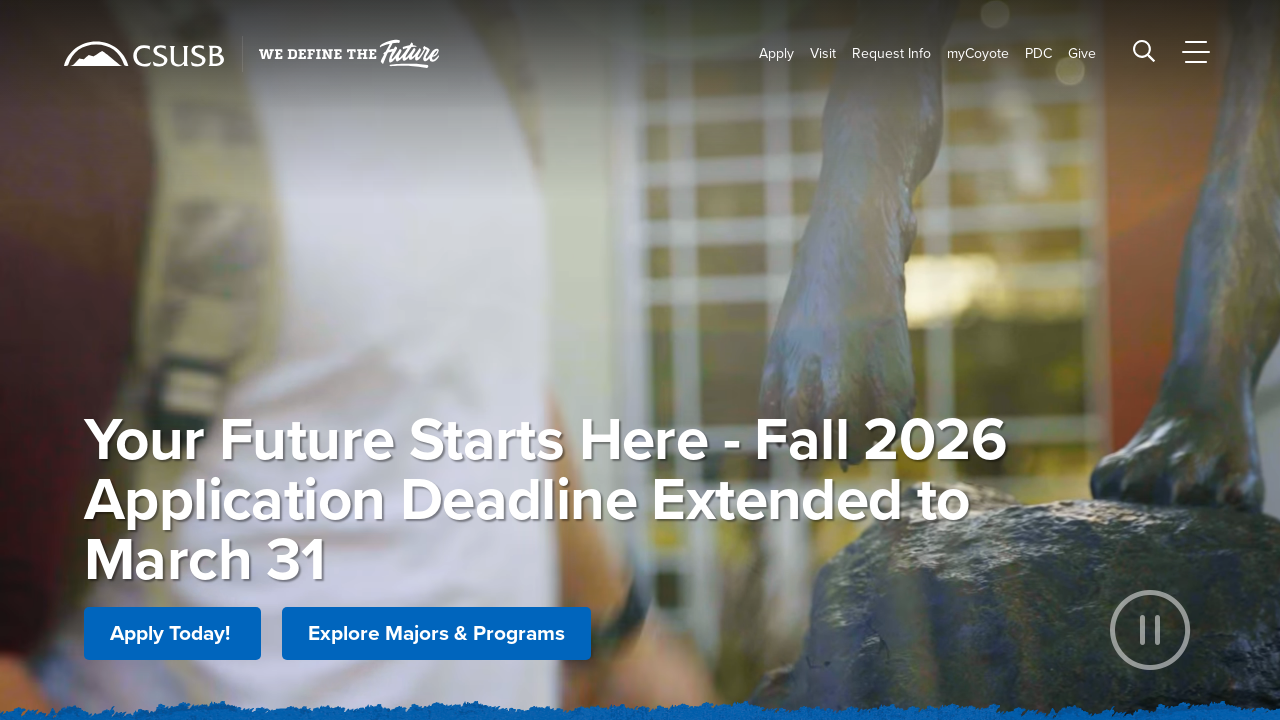

Retrieved body text content from page
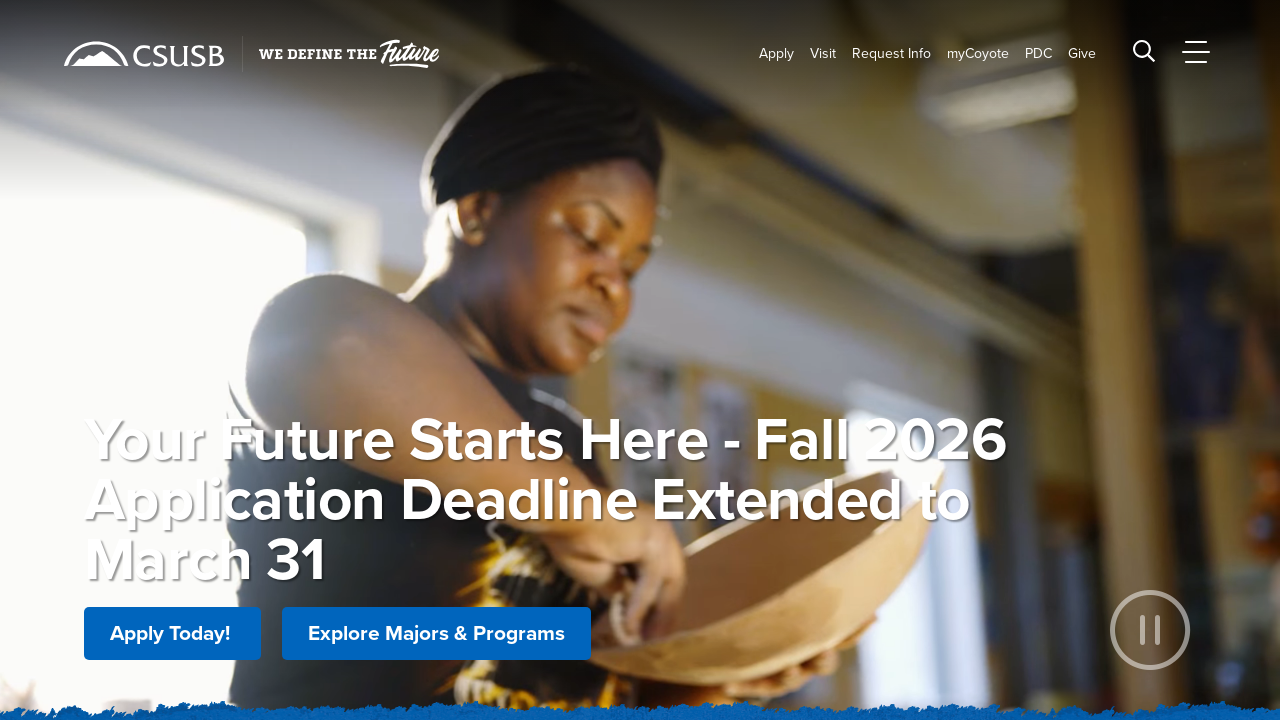

Keyword 'student' found in page content - waited 10 seconds
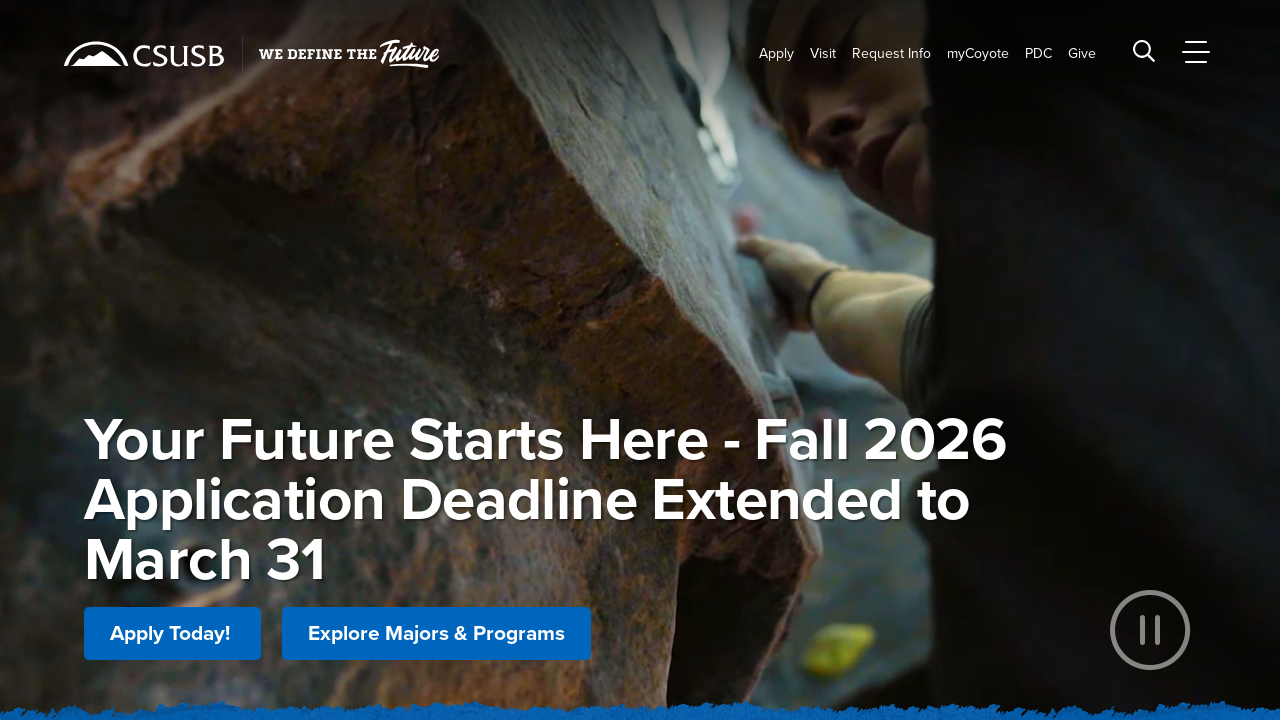

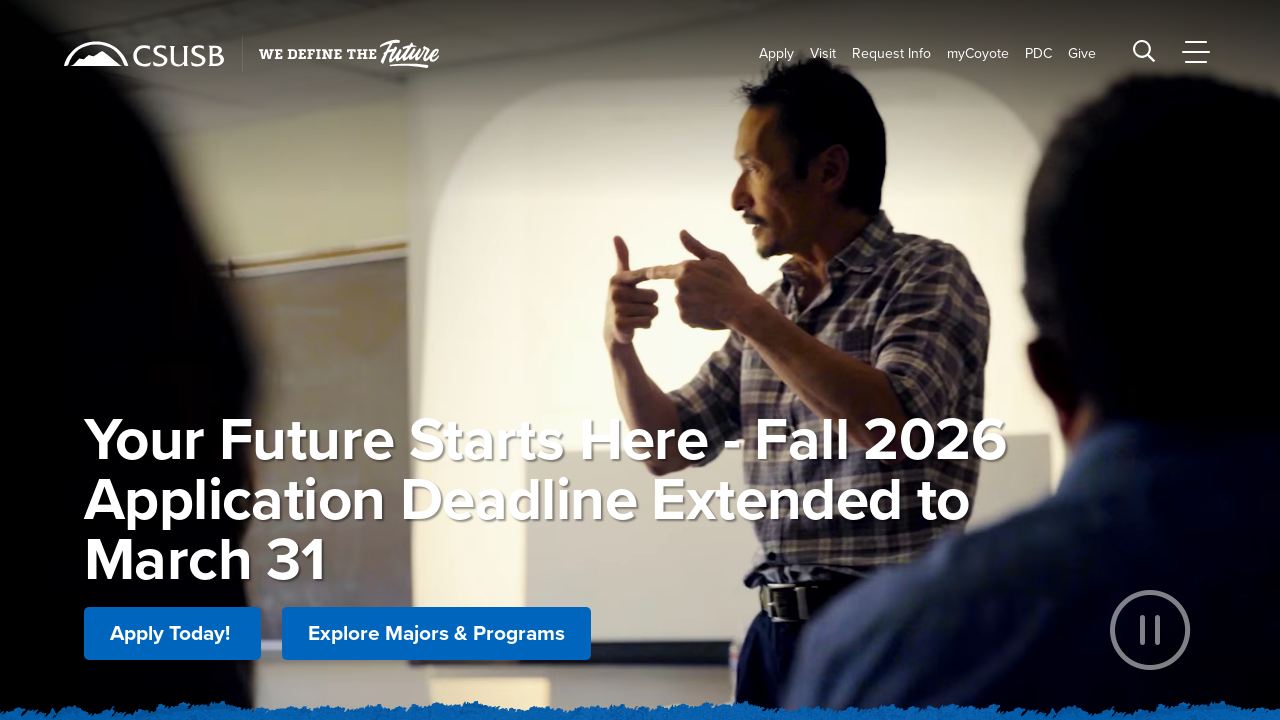